Tests the jQuery UI autocomplete widget by typing a character, waiting for suggestions to appear, and selecting a specific option from the dropdown list

Starting URL: https://jqueryui.com/autocomplete/

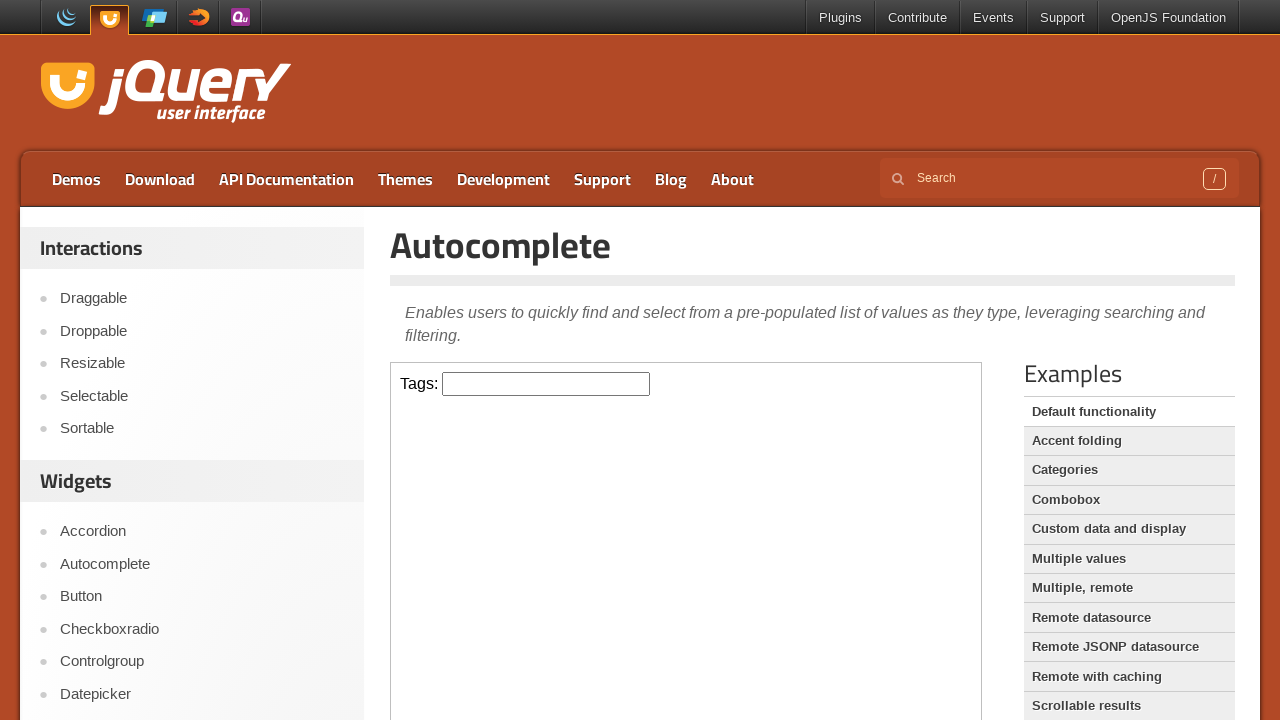

Located the jQuery UI autocomplete demo iframe
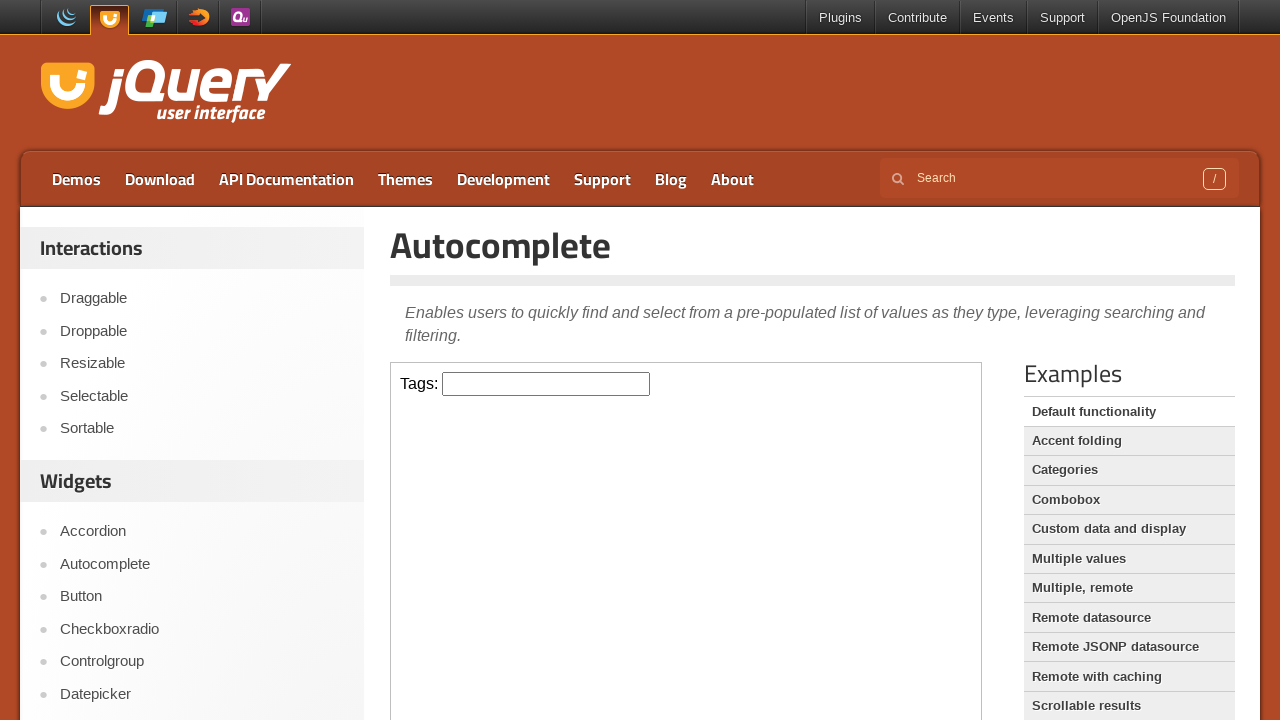

Typed 'a' in the autocomplete input field to trigger suggestions on iframe.demo-frame >> nth=0 >> internal:control=enter-frame >> #tags
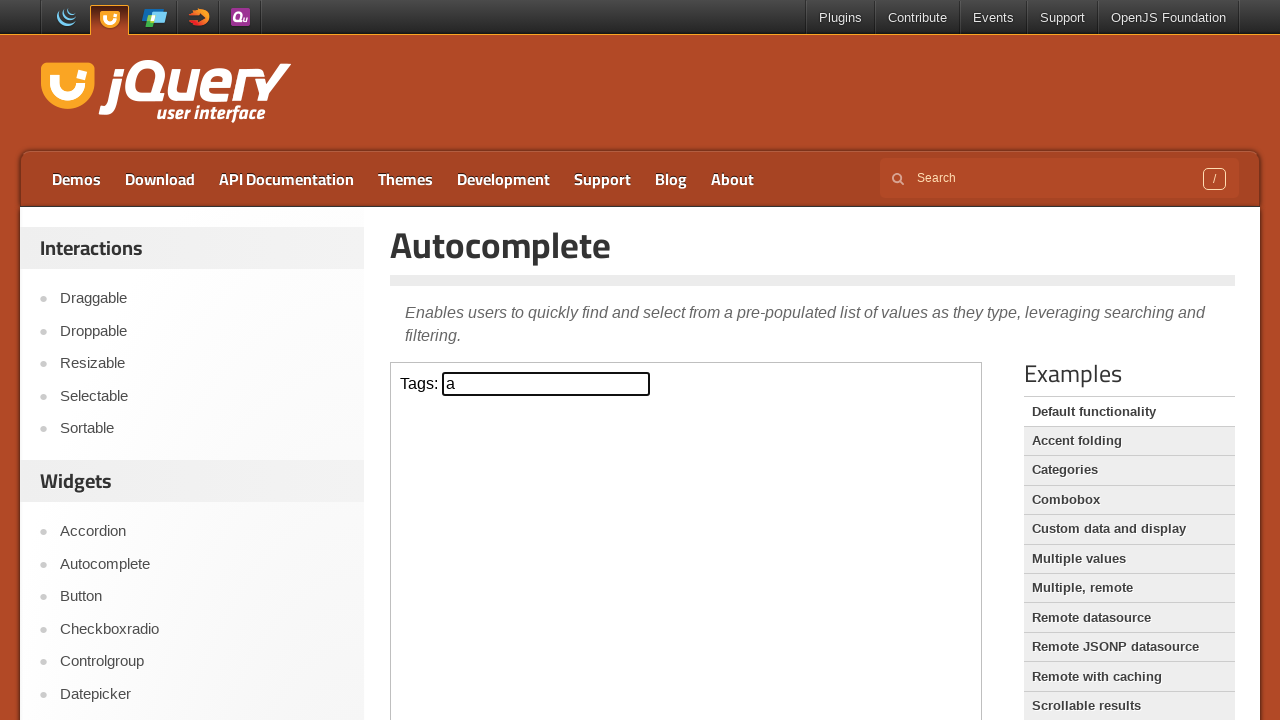

Autocomplete suggestions dropdown appeared
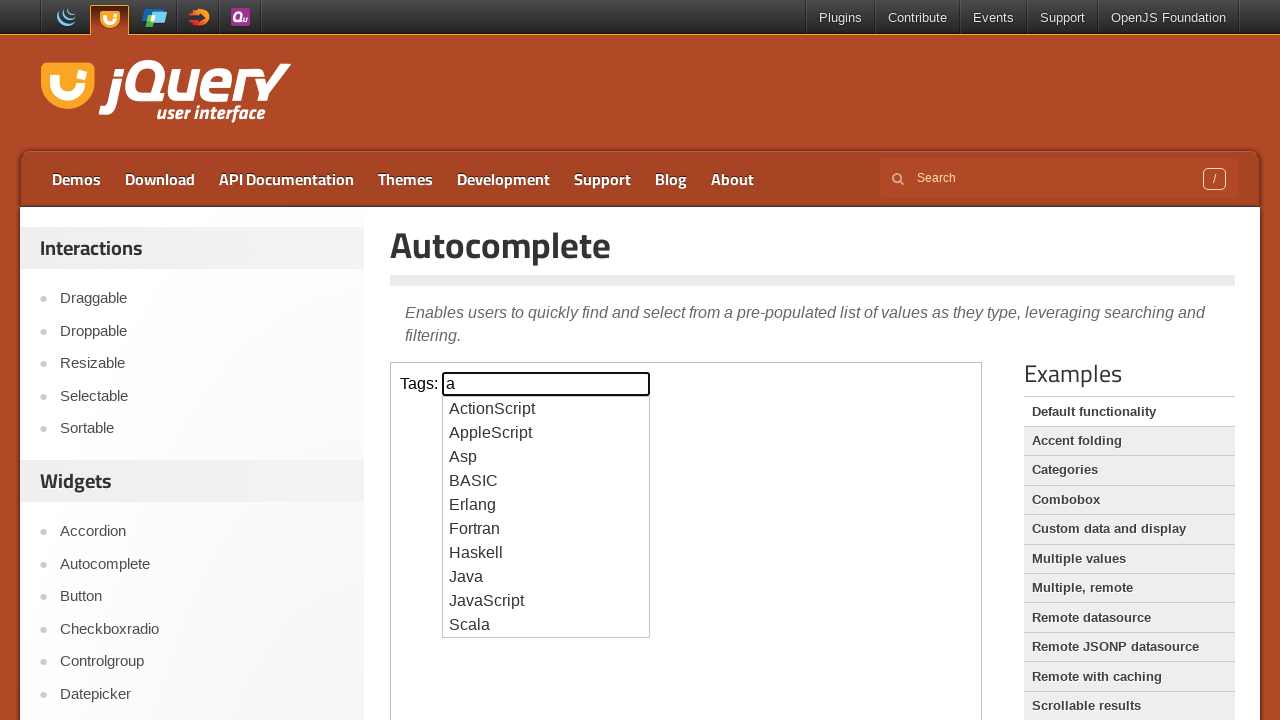

Clicked on 'Asp' option from the autocomplete dropdown at (546, 457) on iframe.demo-frame >> nth=0 >> internal:control=enter-frame >> .ui-menu-item >> i
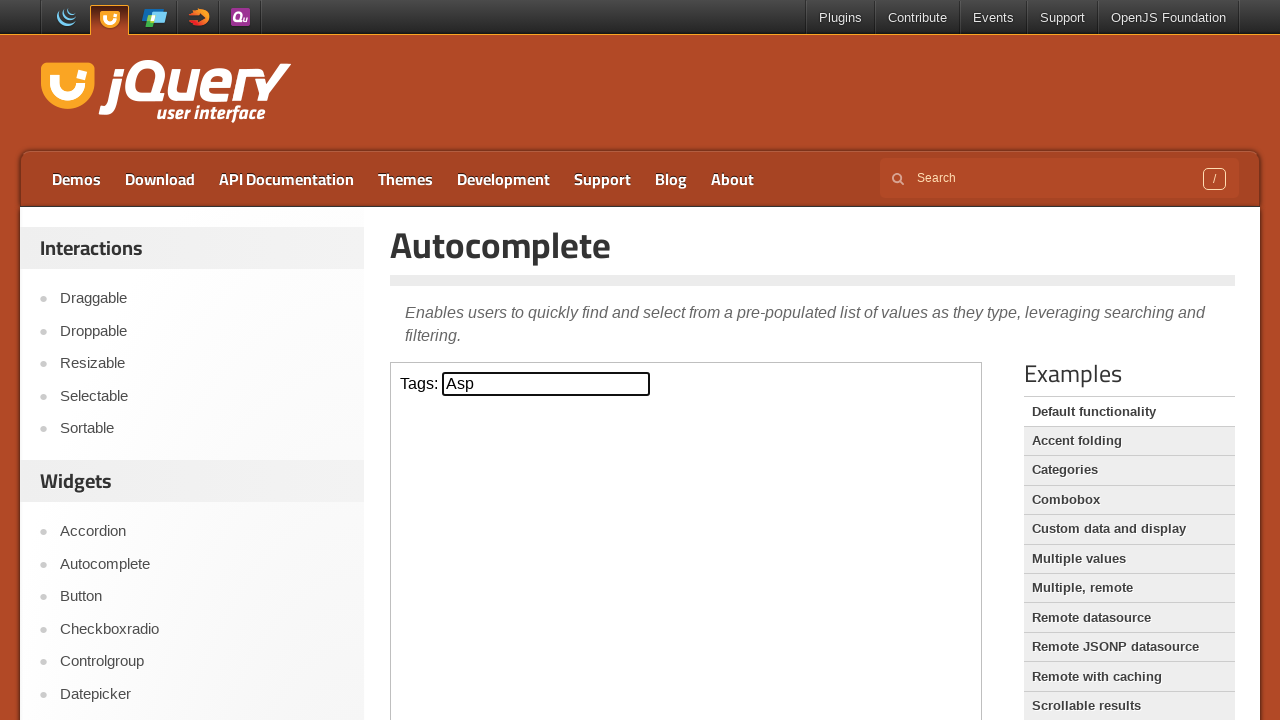

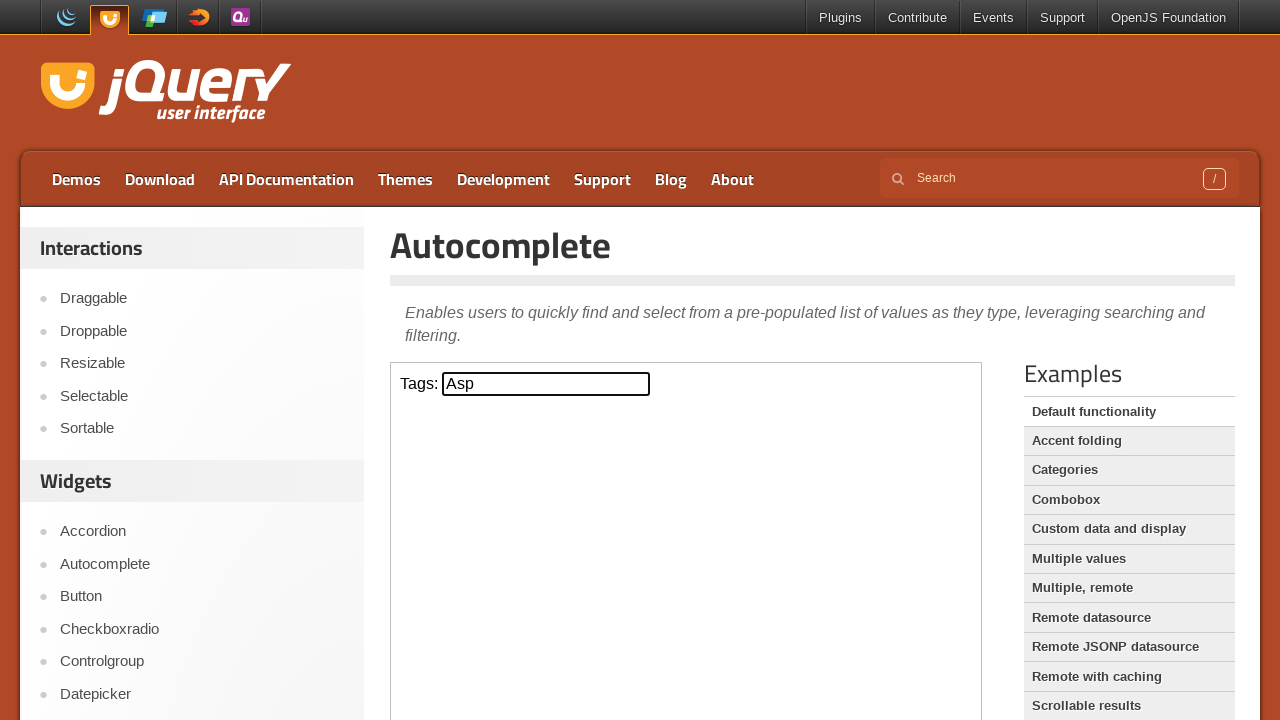